Tests adding a new employee by clicking the add employee button, selecting the new employee entry, and filling in the name, phone, and title fields

Starting URL: https://devmountain-qa.github.io/employee-manager/1.2_Version/index.html

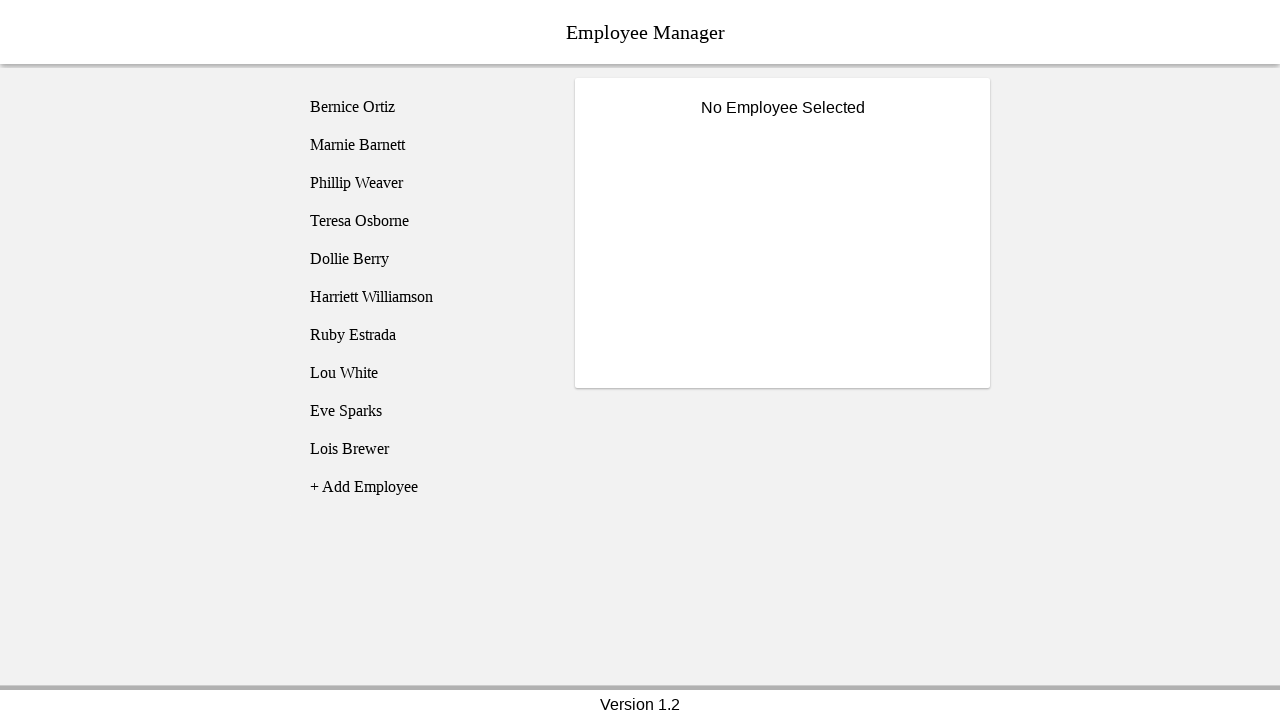

Page header loaded successfully
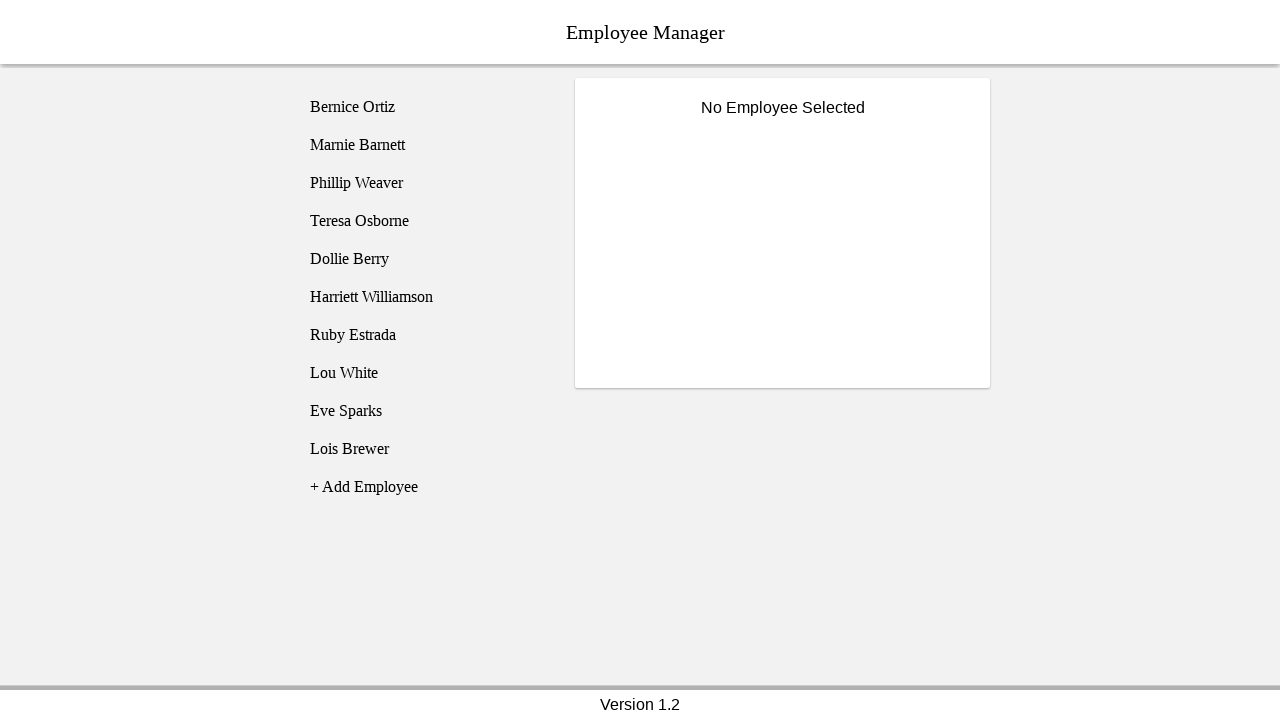

Clicked add employee button at (425, 487) on [name="addEmployee"]
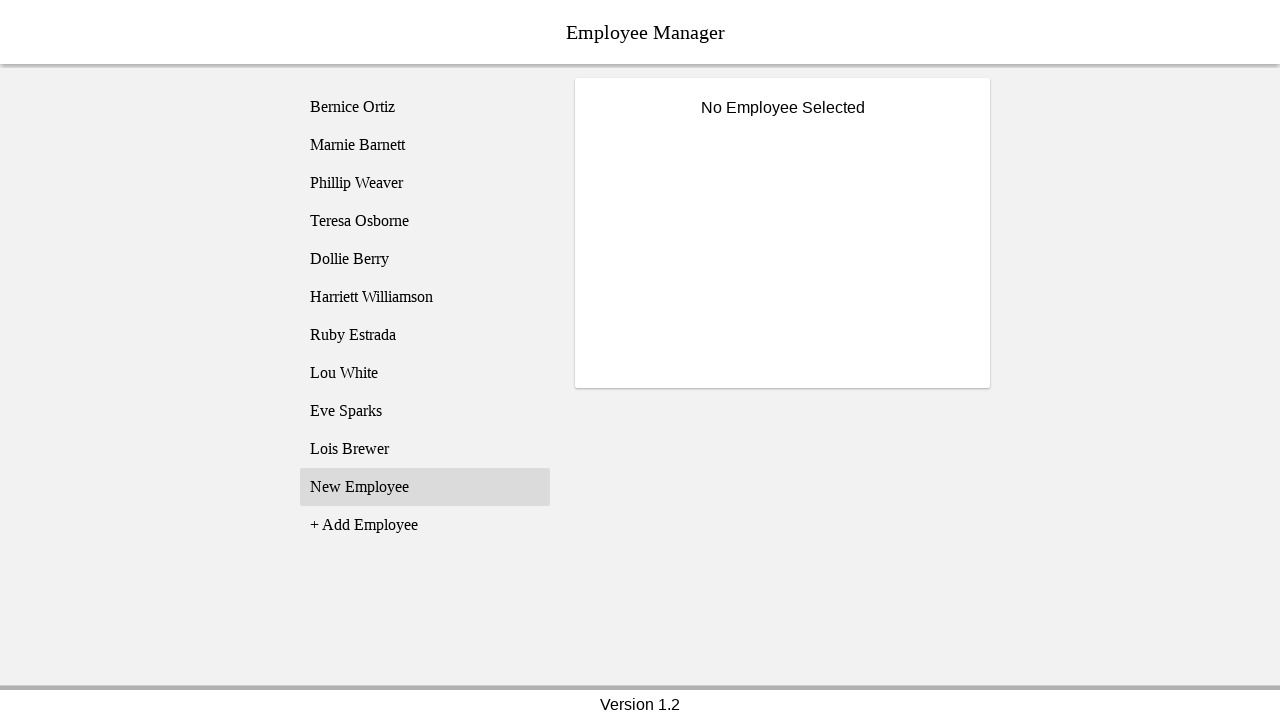

Selected new employee entry from list at (425, 487) on xpath=//li[text()= "New Employee"]
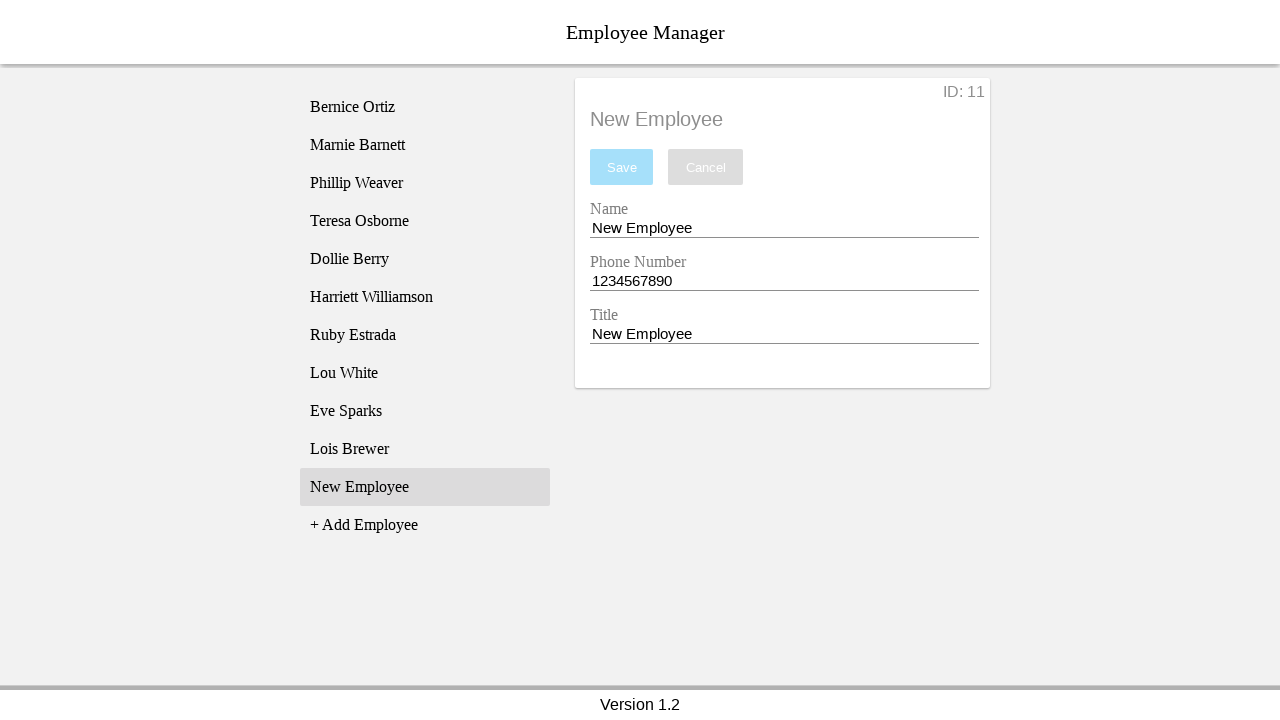

Clicked name input field at (784, 228) on [name="nameEntry"]
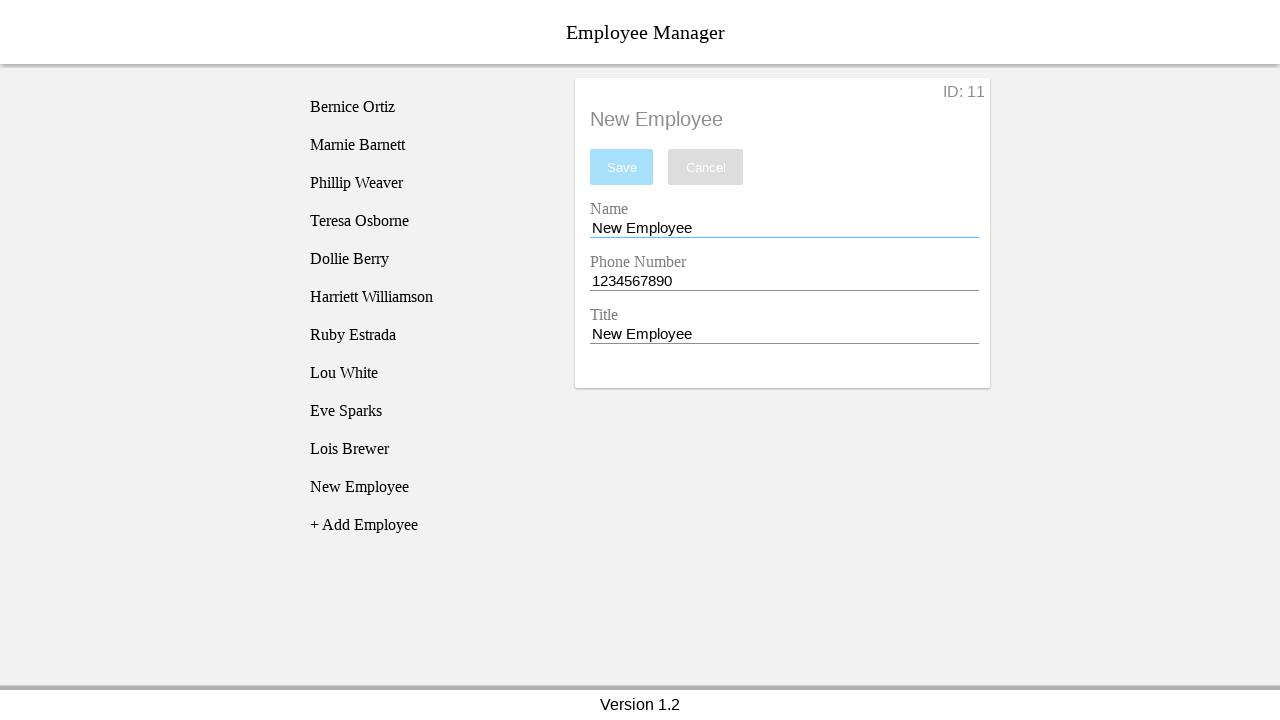

Filled name field with 'Bob's Uncle' on [name="nameEntry"]
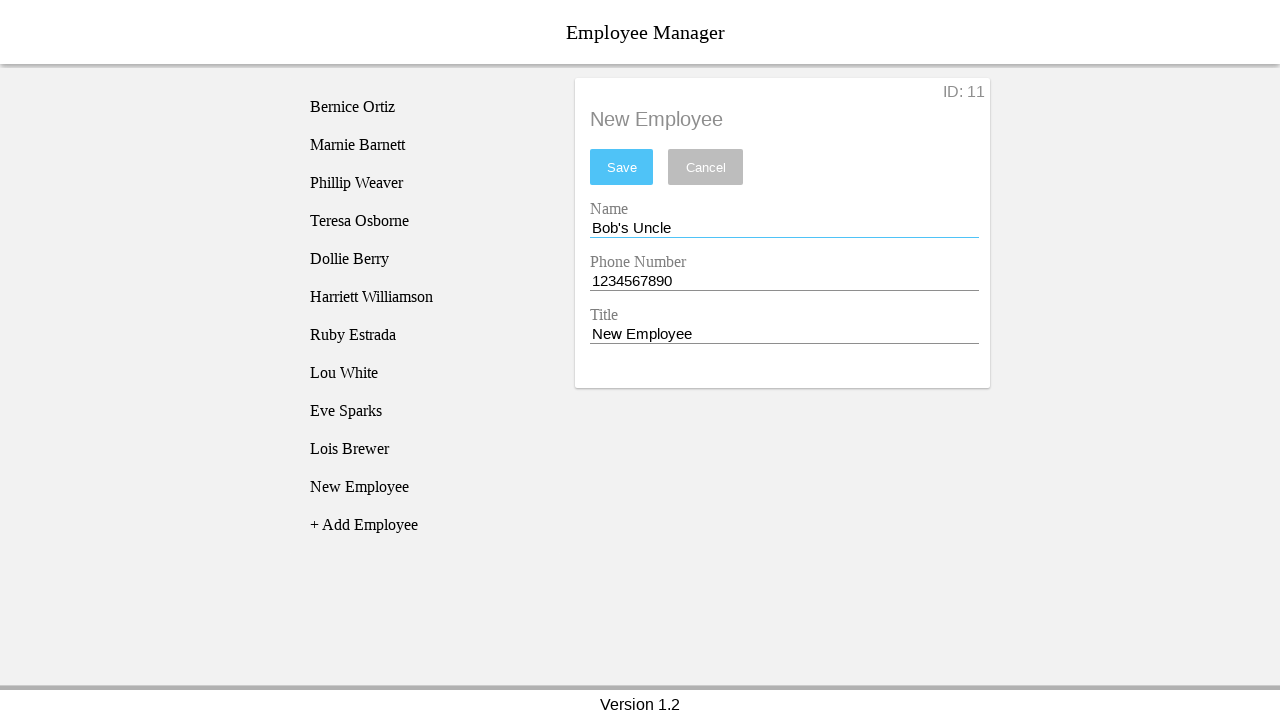

Clicked phone input field at (784, 281) on [name="phoneEntry"]
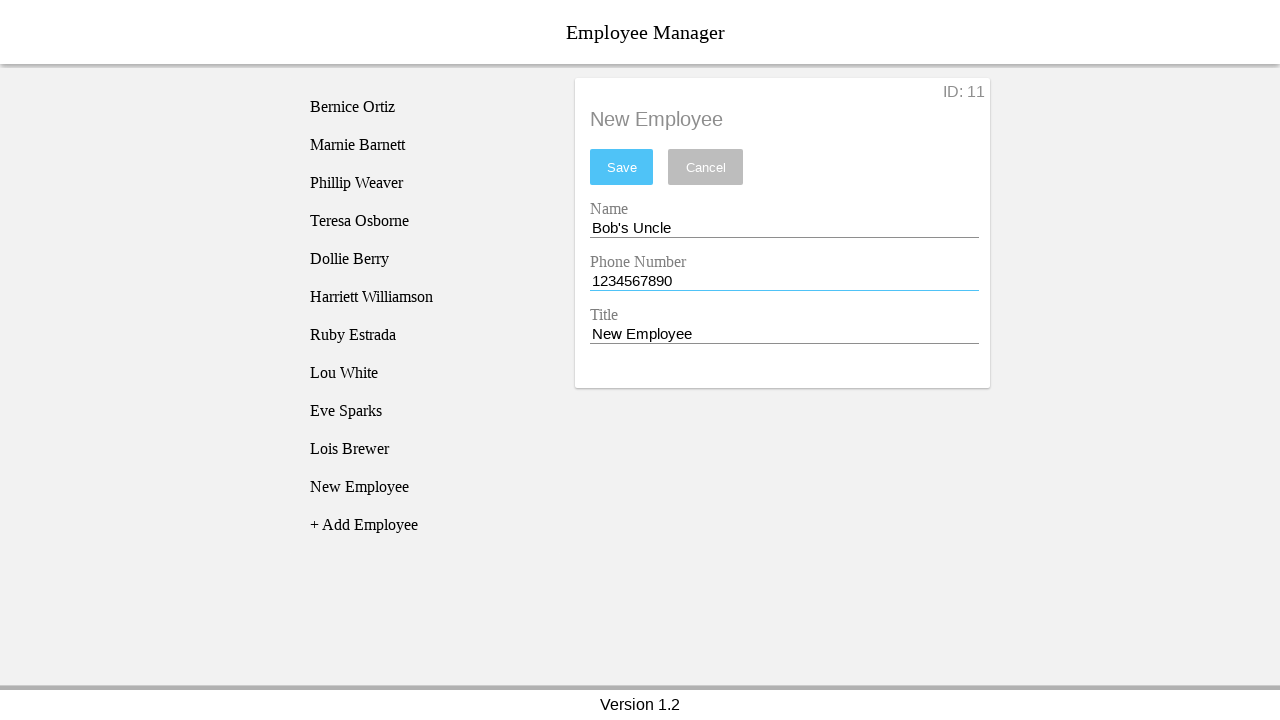

Filled phone field with '1231231234' on [name="phoneEntry"]
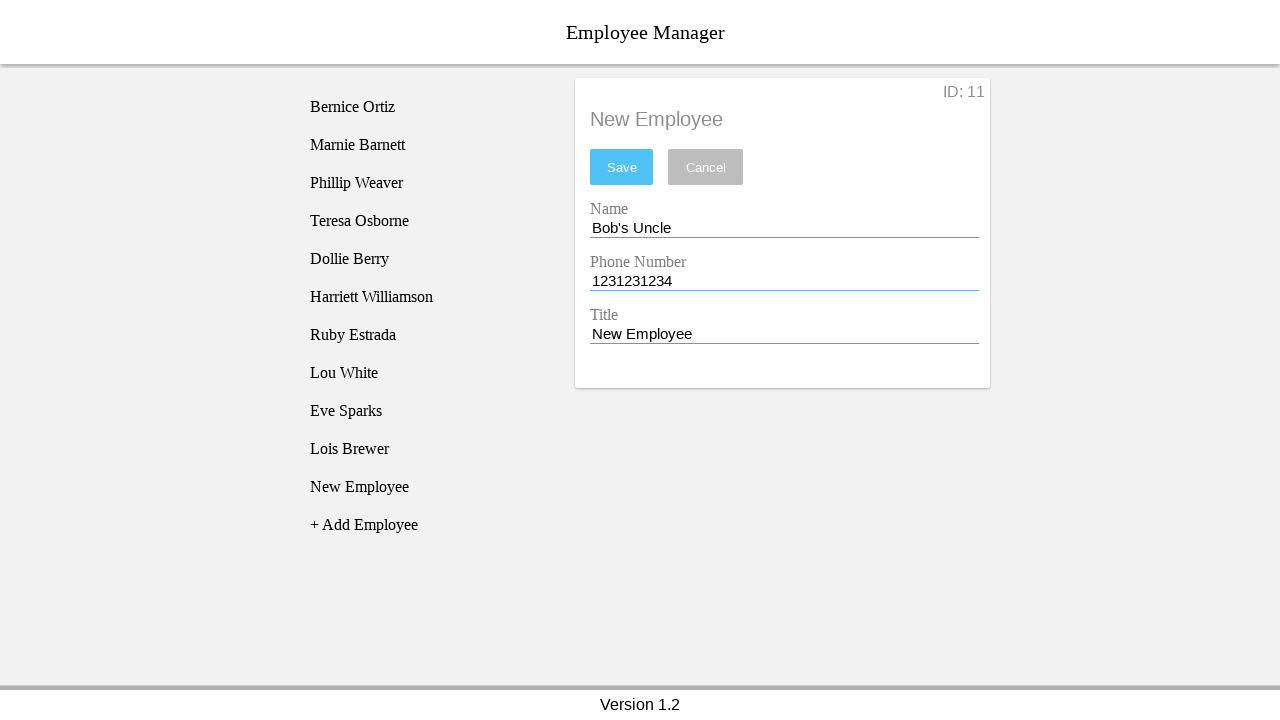

Clicked title input field at (784, 334) on [name="titleEntry"]
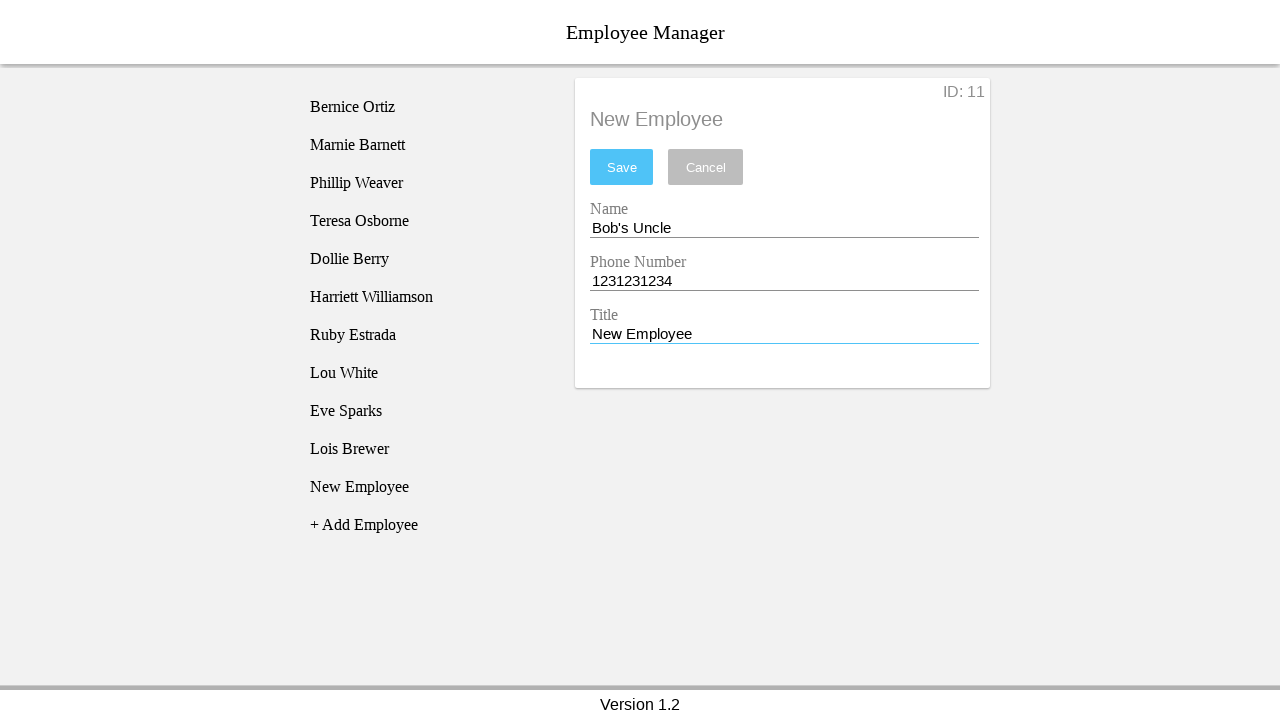

Filled title field with 'CEO of the World' on [name="titleEntry"]
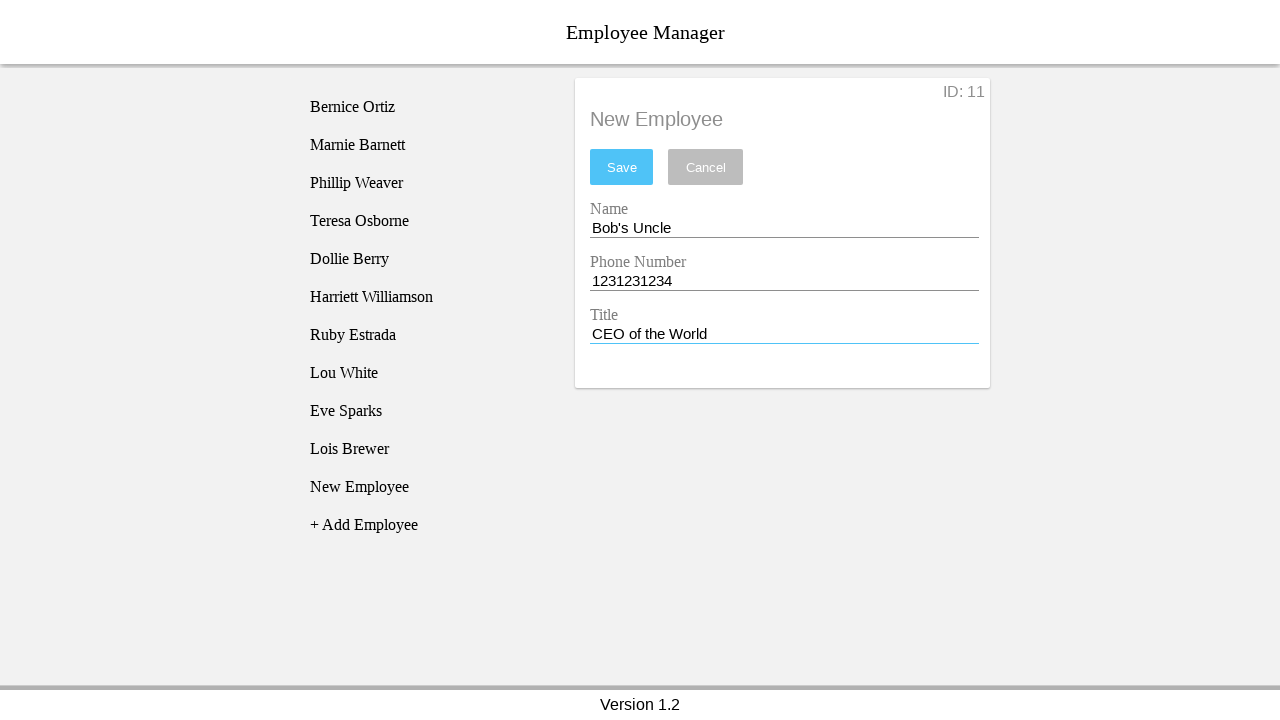

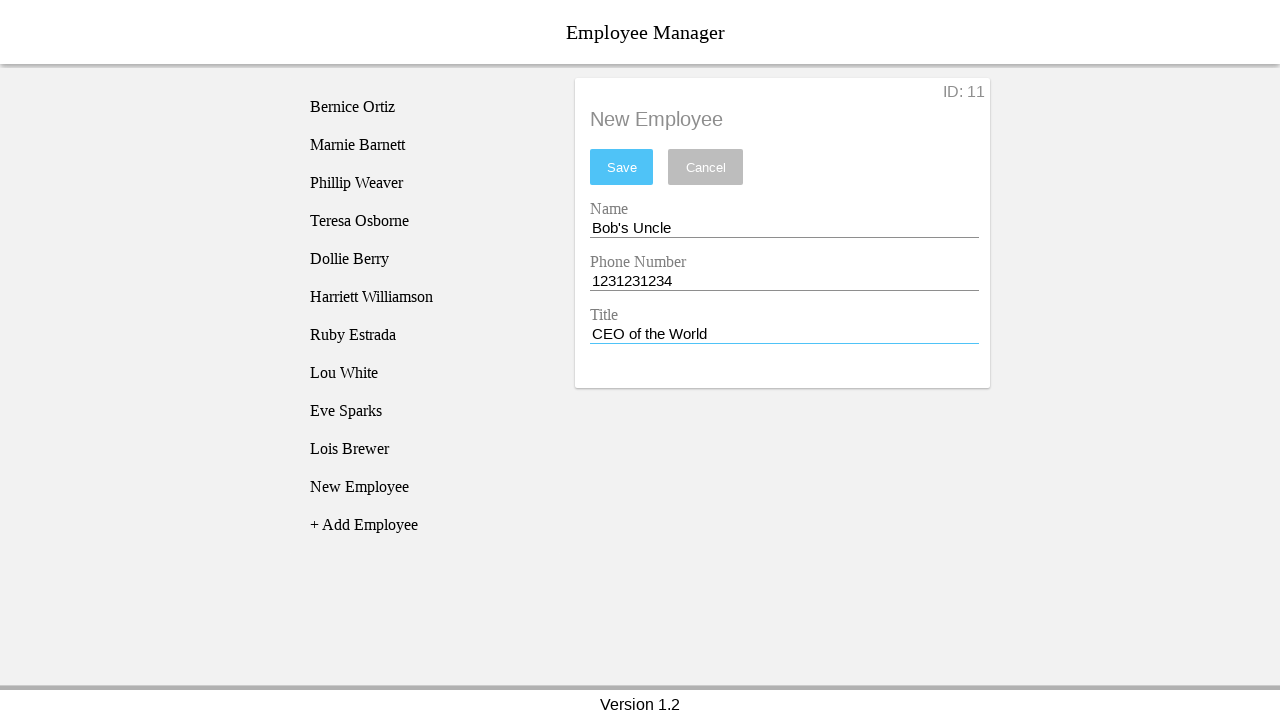